Tests navigation from the Disappearing Elements page by clicking the Portfolio button

Starting URL: https://the-internet.herokuapp.com/

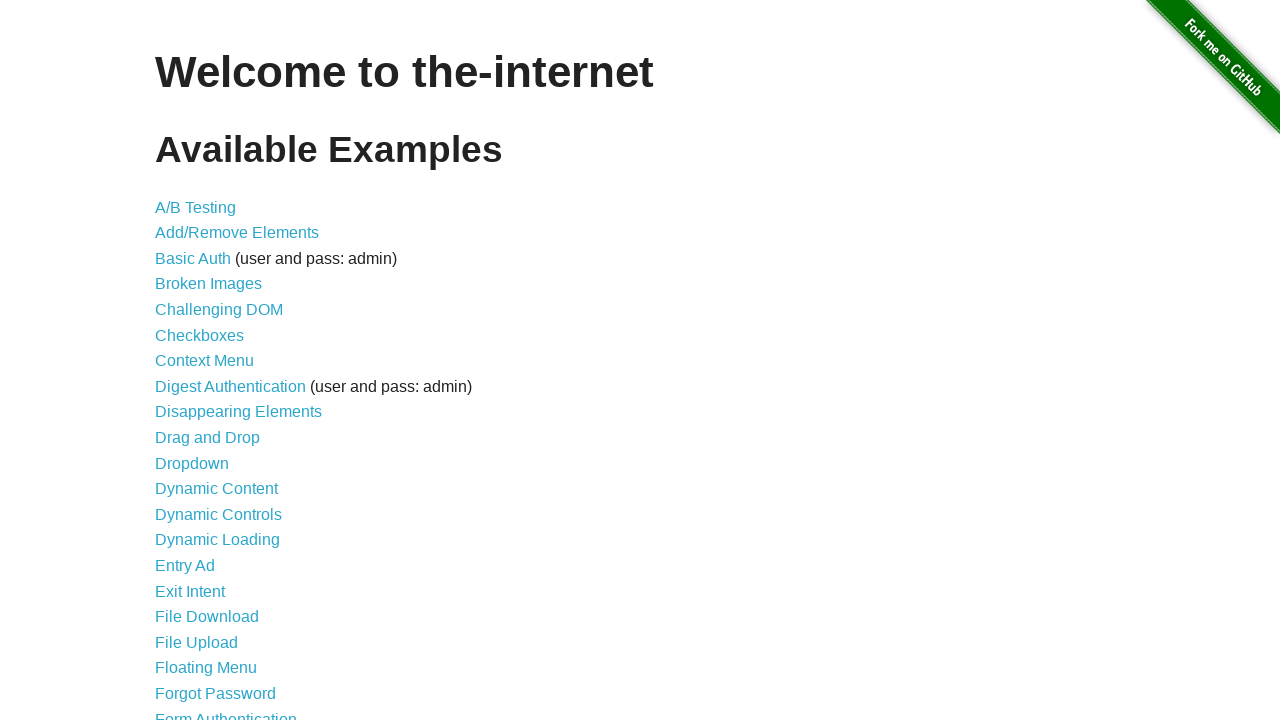

Clicked on Disappearing Elements link at (238, 412) on text='Disappearing Elements'
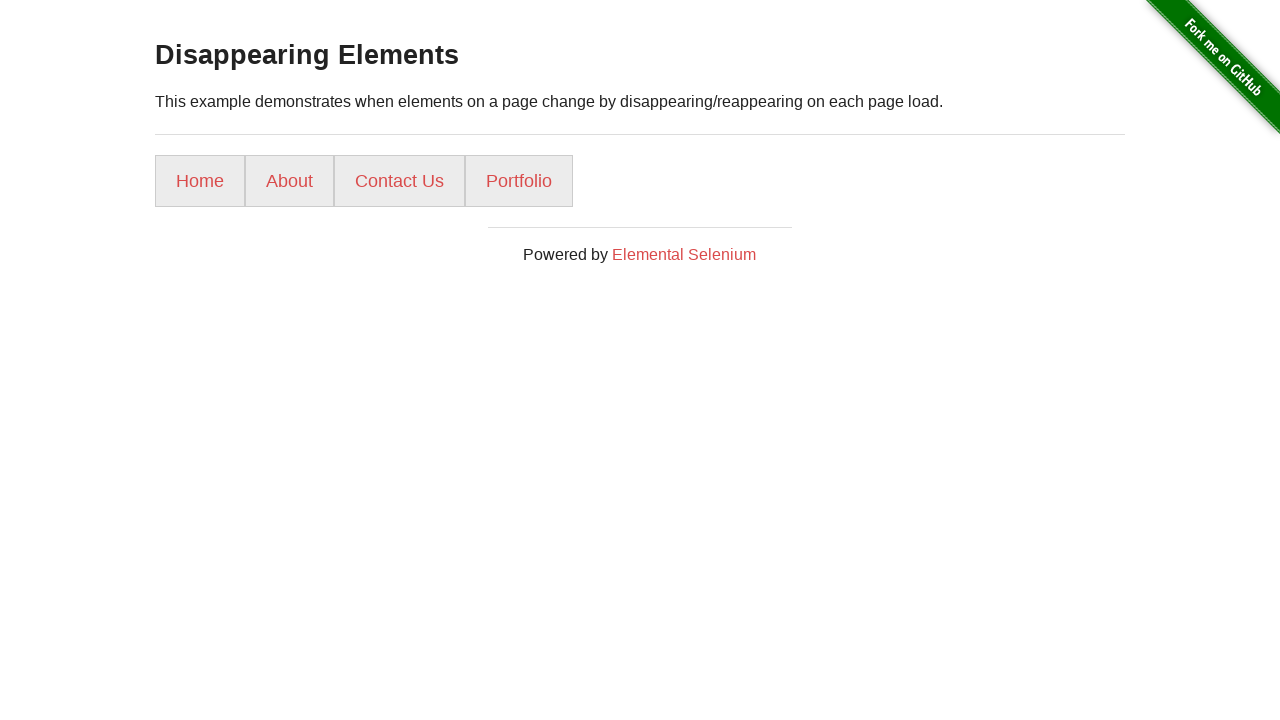

Disappearing Elements page loaded
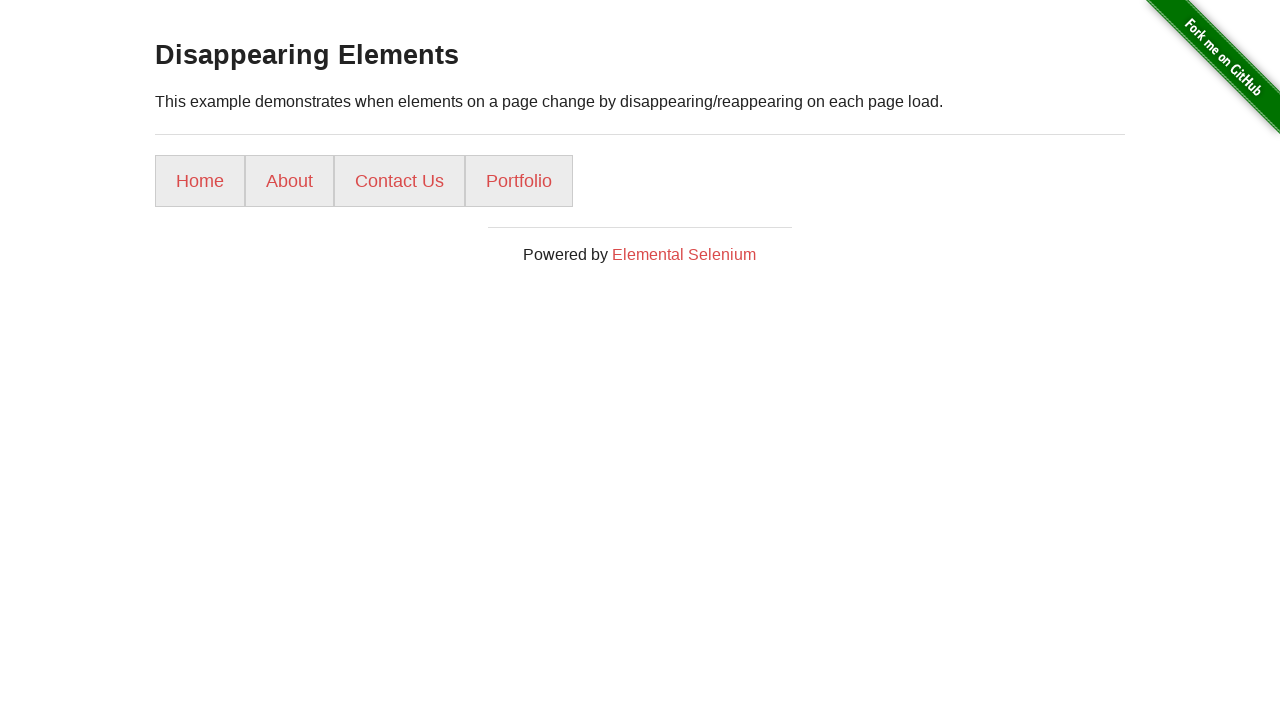

Clicked Portfolio button at (519, 181) on text='Portfolio'
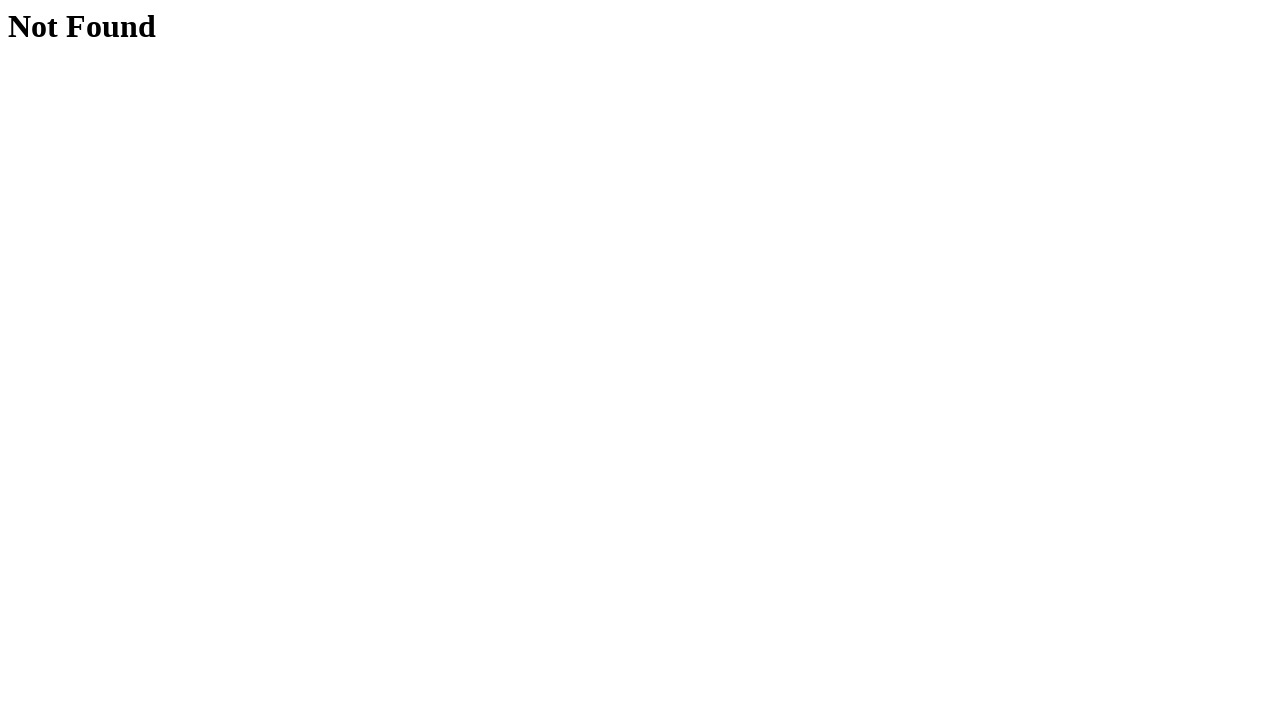

Portfolio page loaded successfully
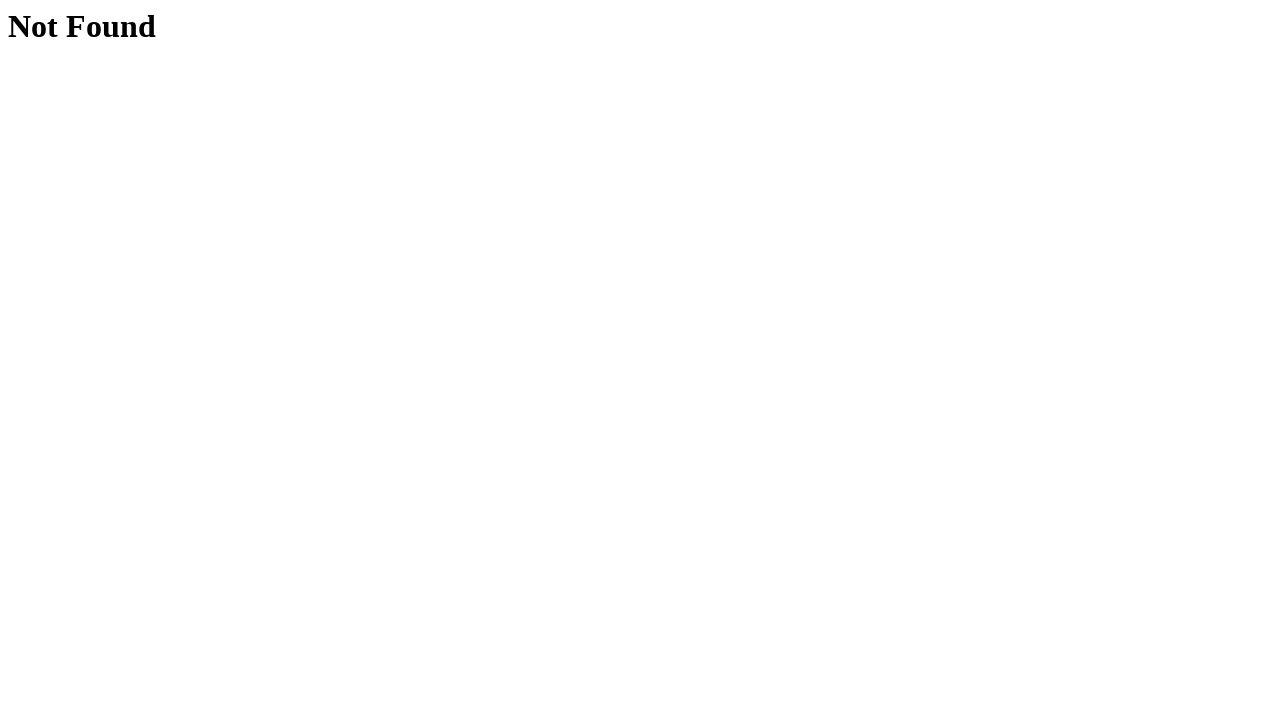

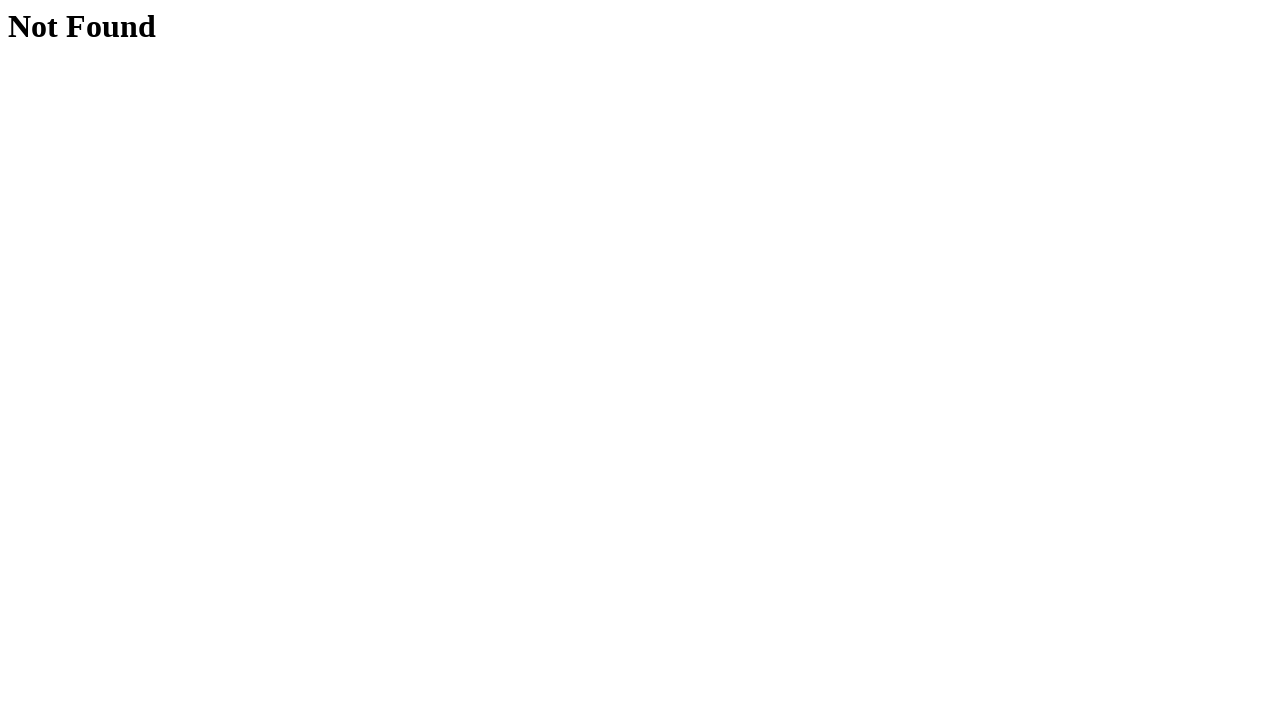